Tests checkbox functionality by verifying default states, clicking to toggle checkboxes, and confirming the state changes.

Starting URL: http://practice.cydeo.com/checkboxes

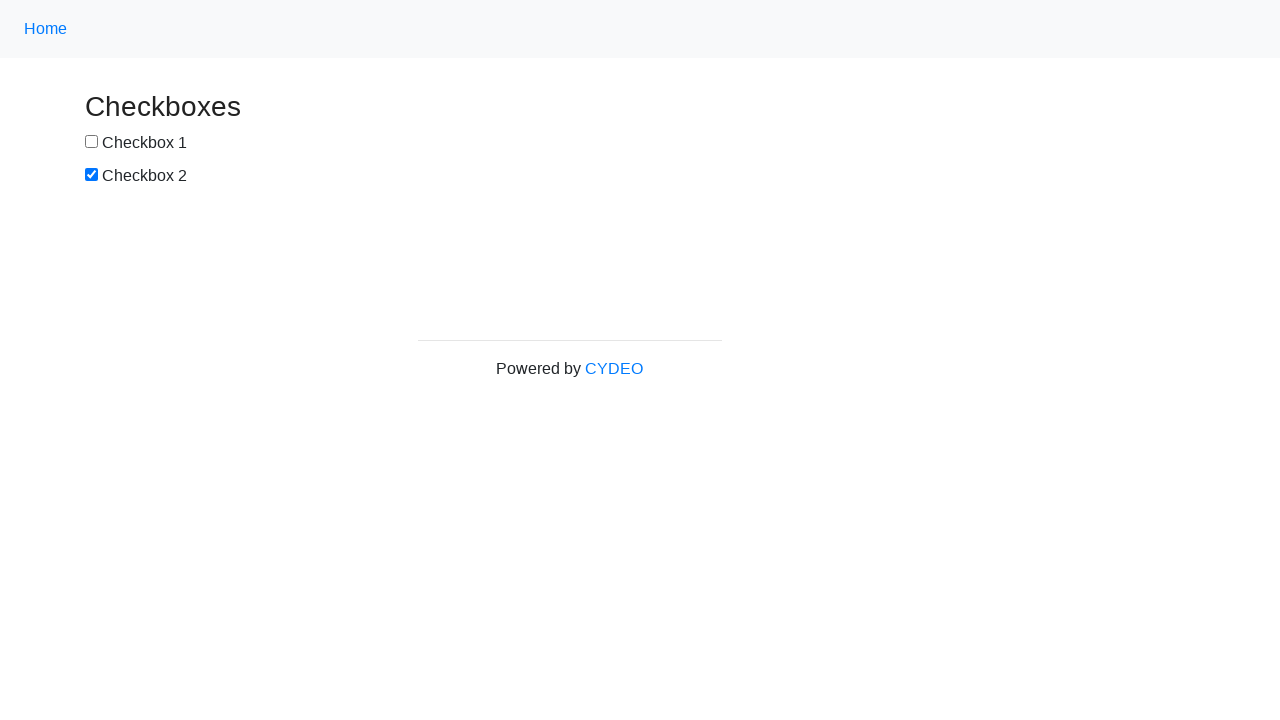

Located checkbox 1 element
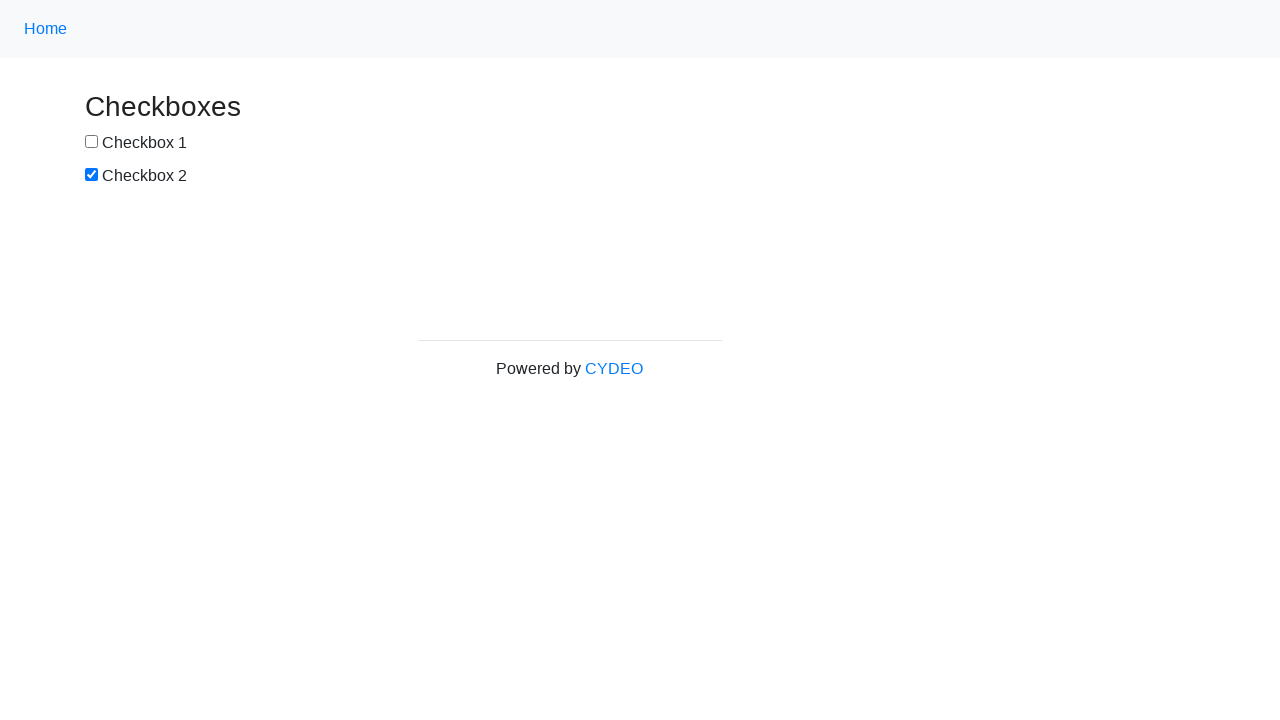

Located checkbox 2 element
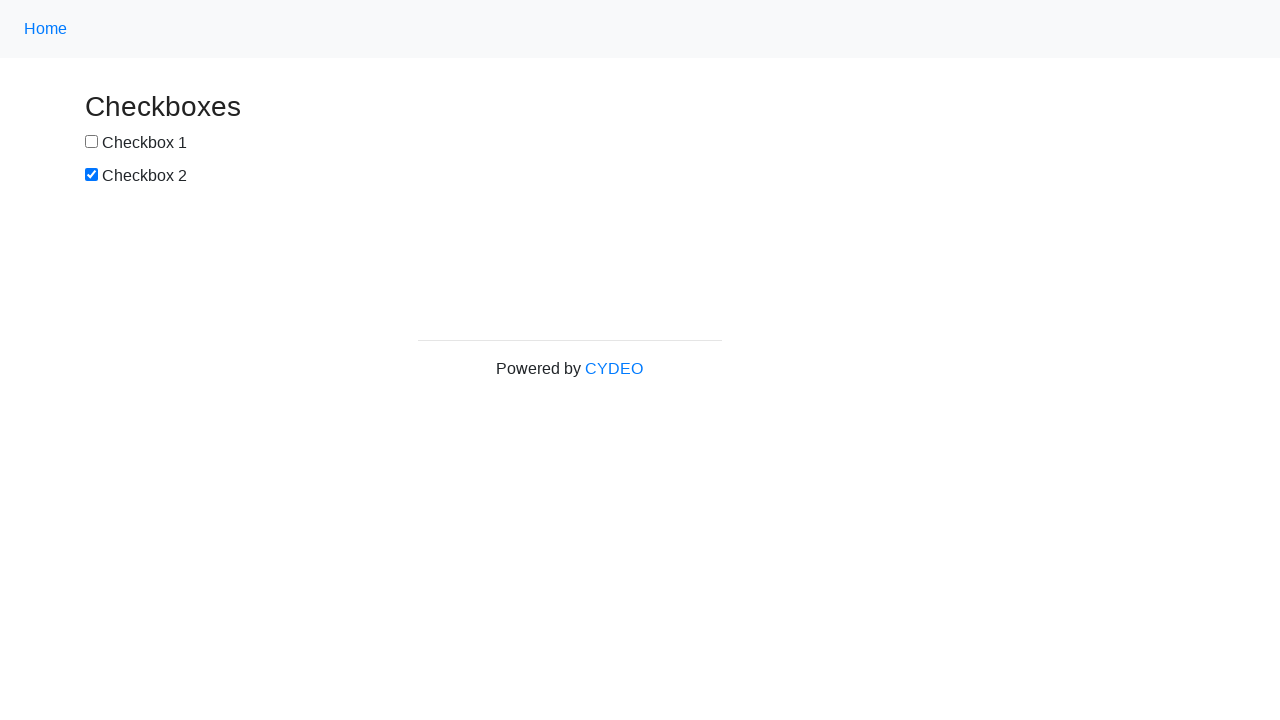

Verified checkbox 1 is not selected by default
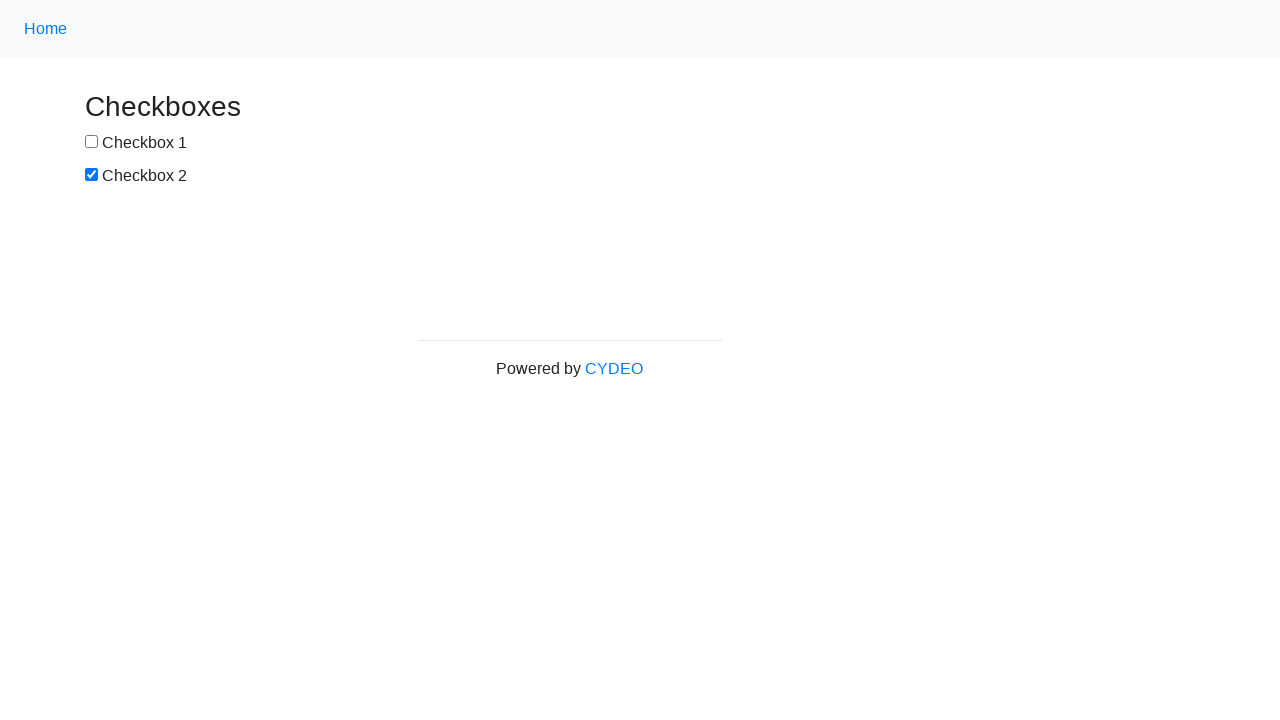

Verified checkbox 2 is selected by default
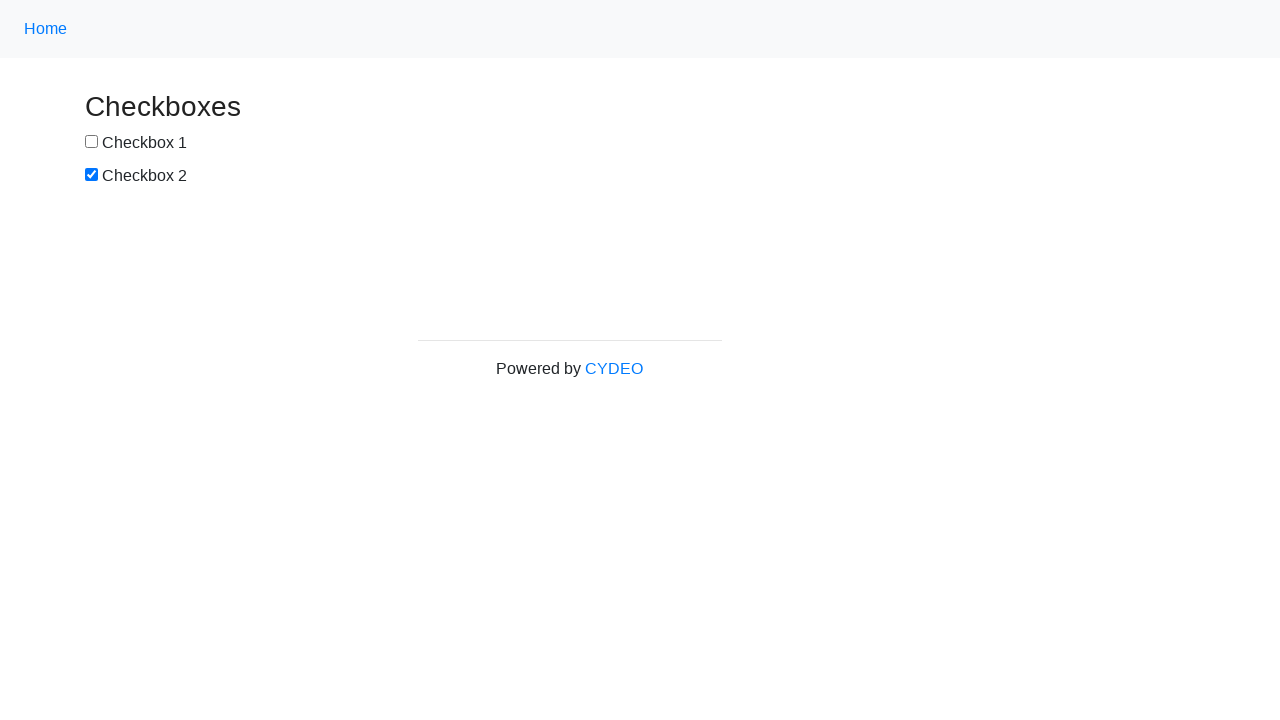

Clicked checkbox 1 to select it at (92, 142) on input[name='checkbox1']
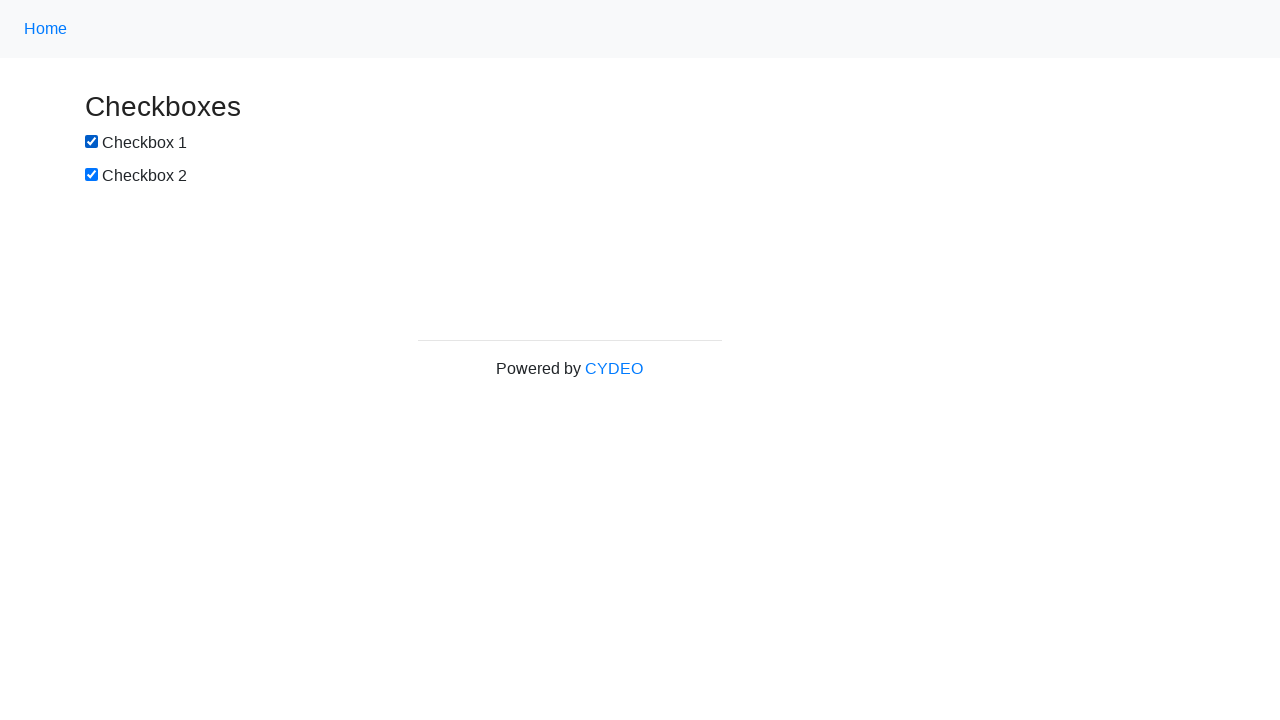

Clicked checkbox 2 to deselect it at (92, 175) on input[name='checkbox2']
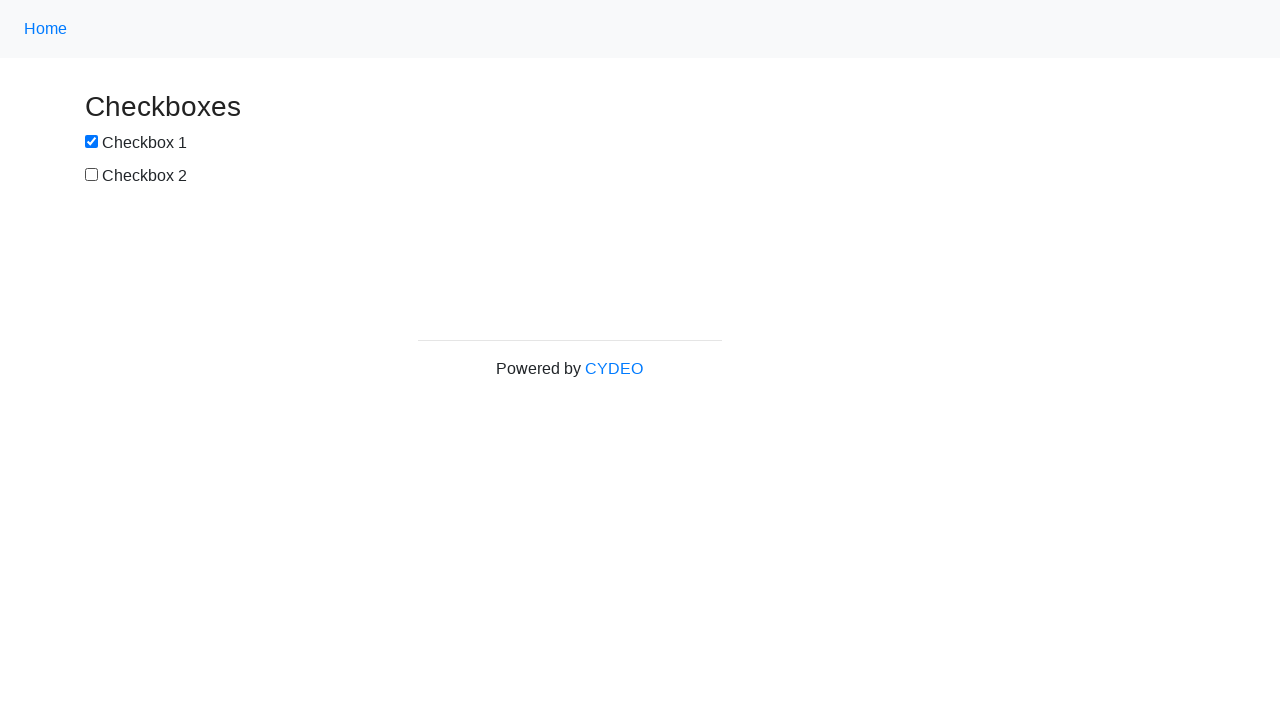

Verified checkbox 1 is now selected after clicking
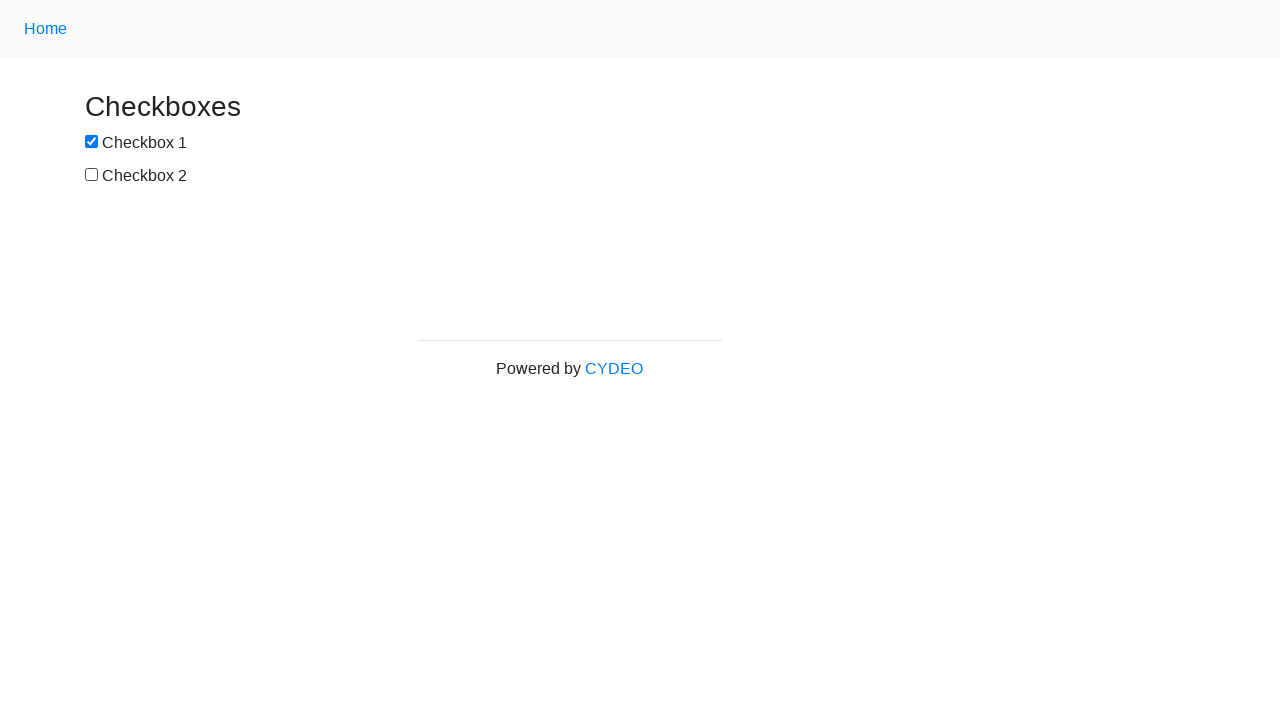

Verified checkbox 2 is now deselected after clicking
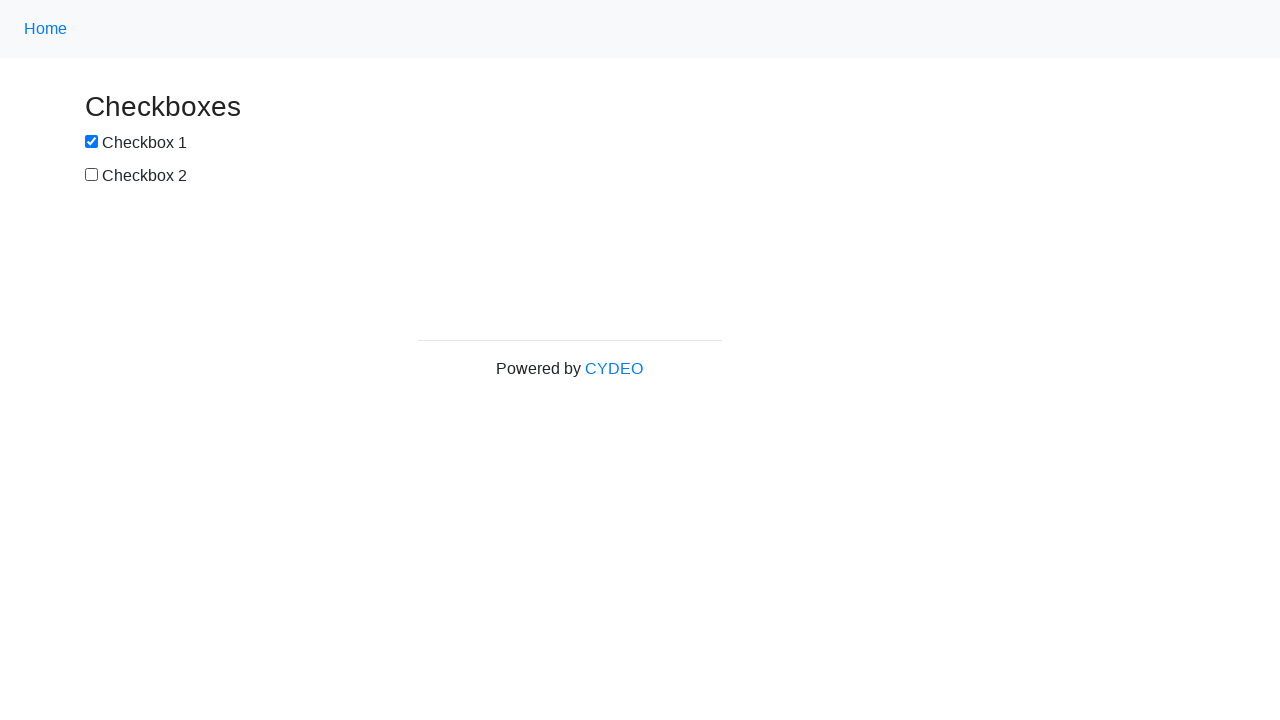

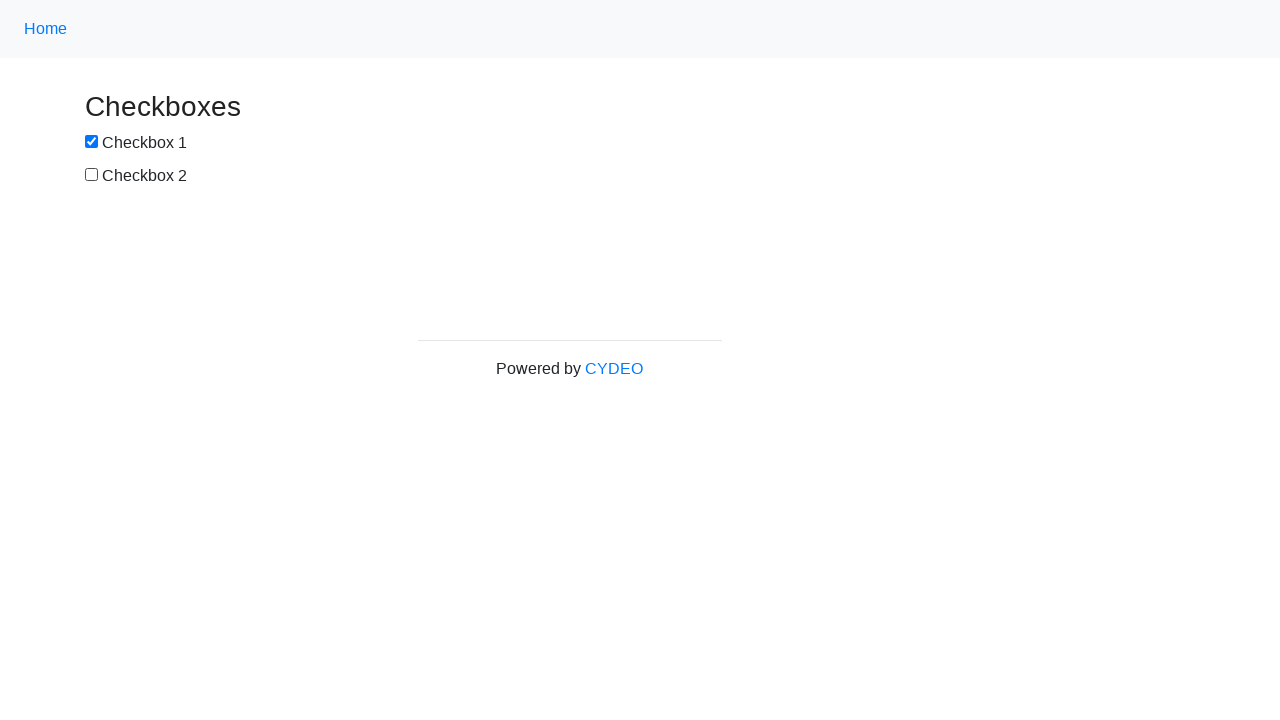